Tests browser window management by maximizing the window, then setting a specific window size and position on the OrangeHRM homepage.

Starting URL: https://www.orangehrm.com/

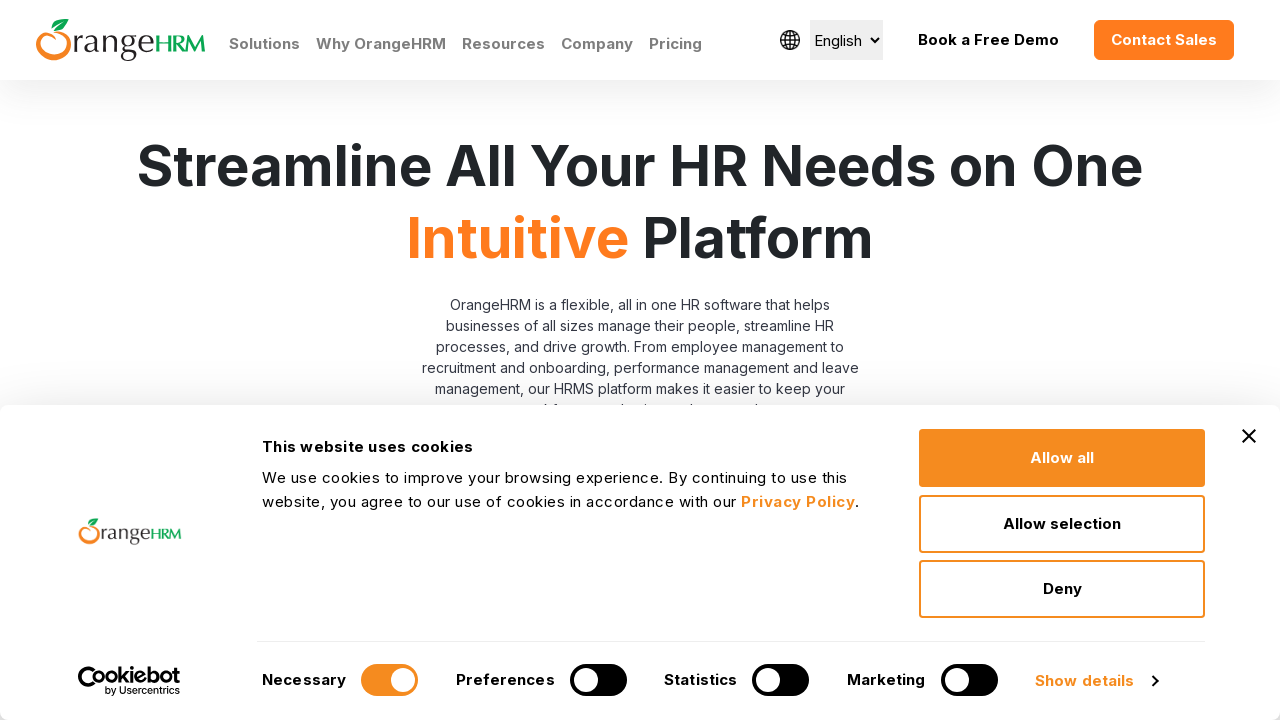

Set viewport size to 1920x1080 (maximized)
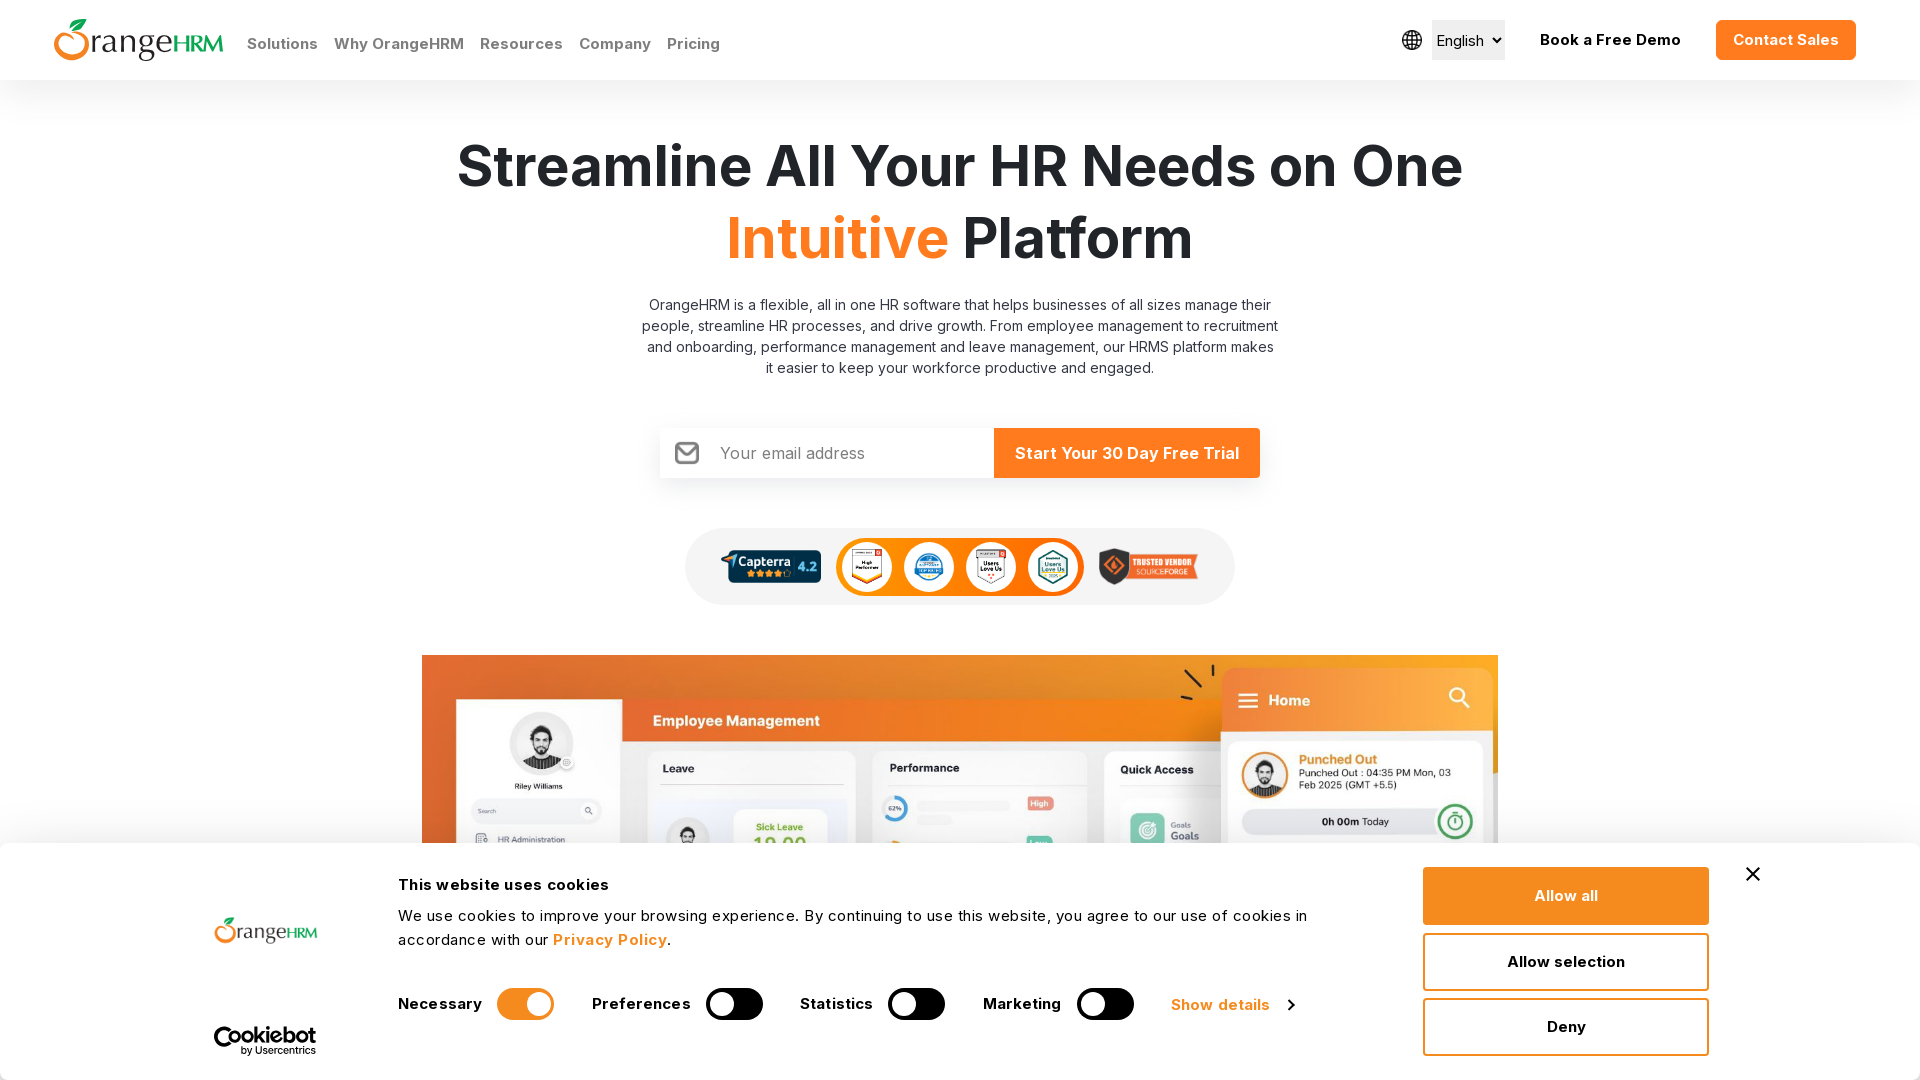

Set viewport size to 300x400
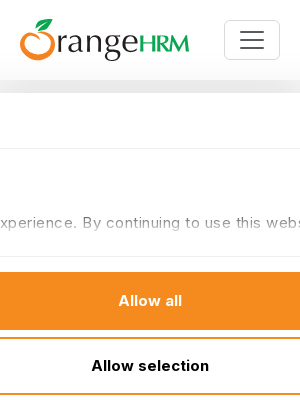

Page fully loaded (domcontentloaded state)
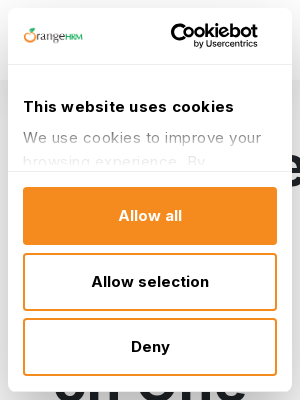

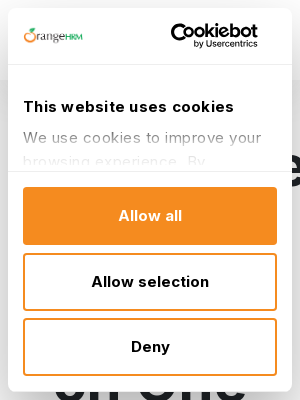